Tests the jQuery UI selectable widget by selecting multiple items (Item 1, 3, 5, and 7) using Ctrl+click functionality

Starting URL: https://jqueryui.com/selectable/

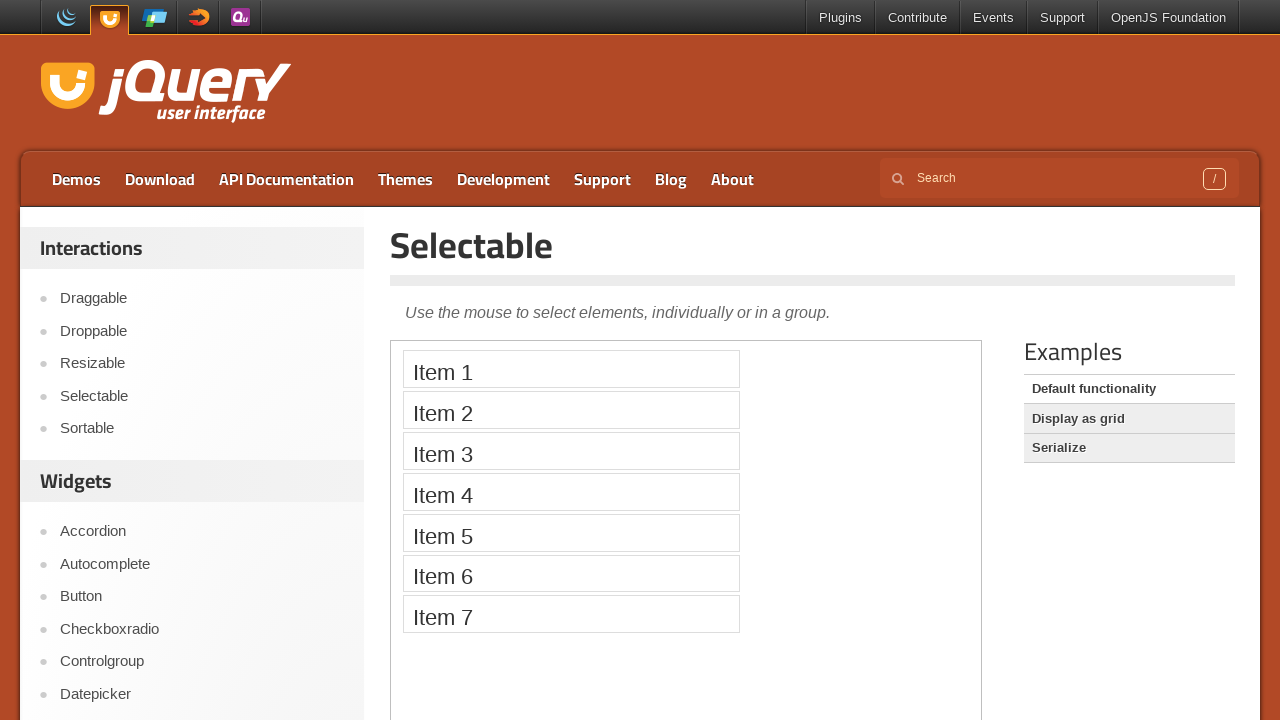

Located demo iframe for jQuery UI selectable widget
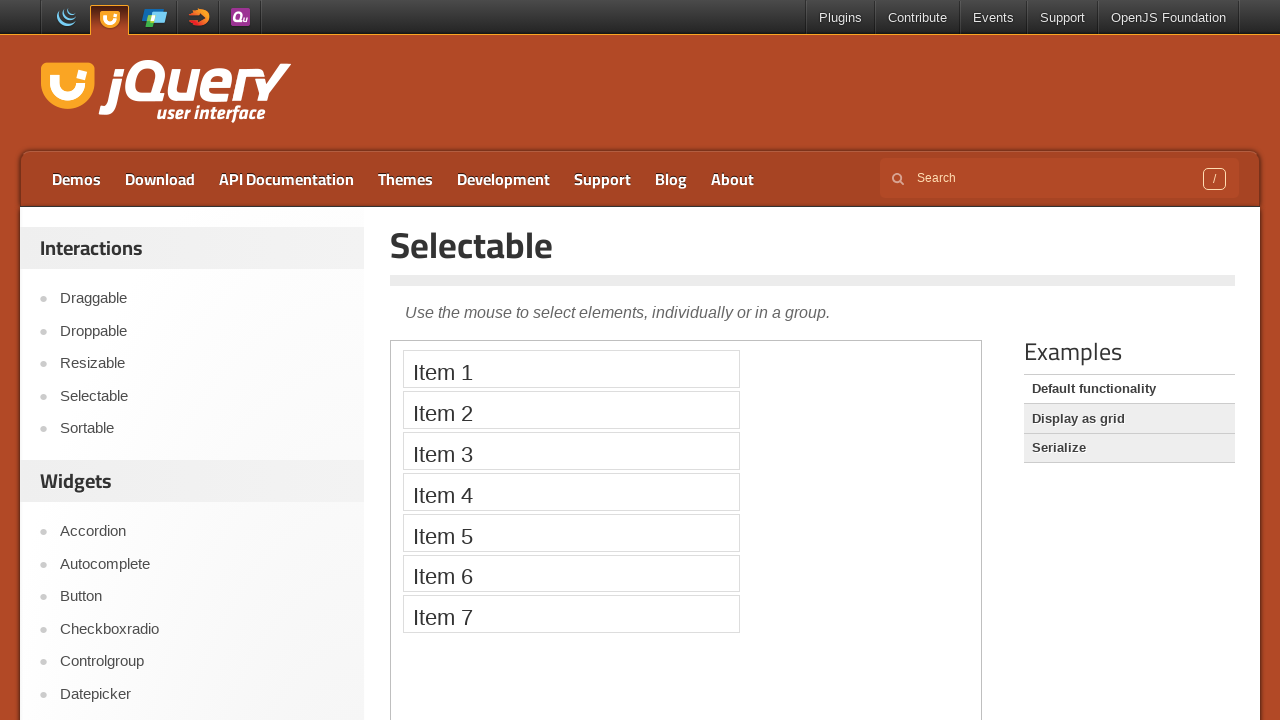

Pressed and held Control key for multi-selection
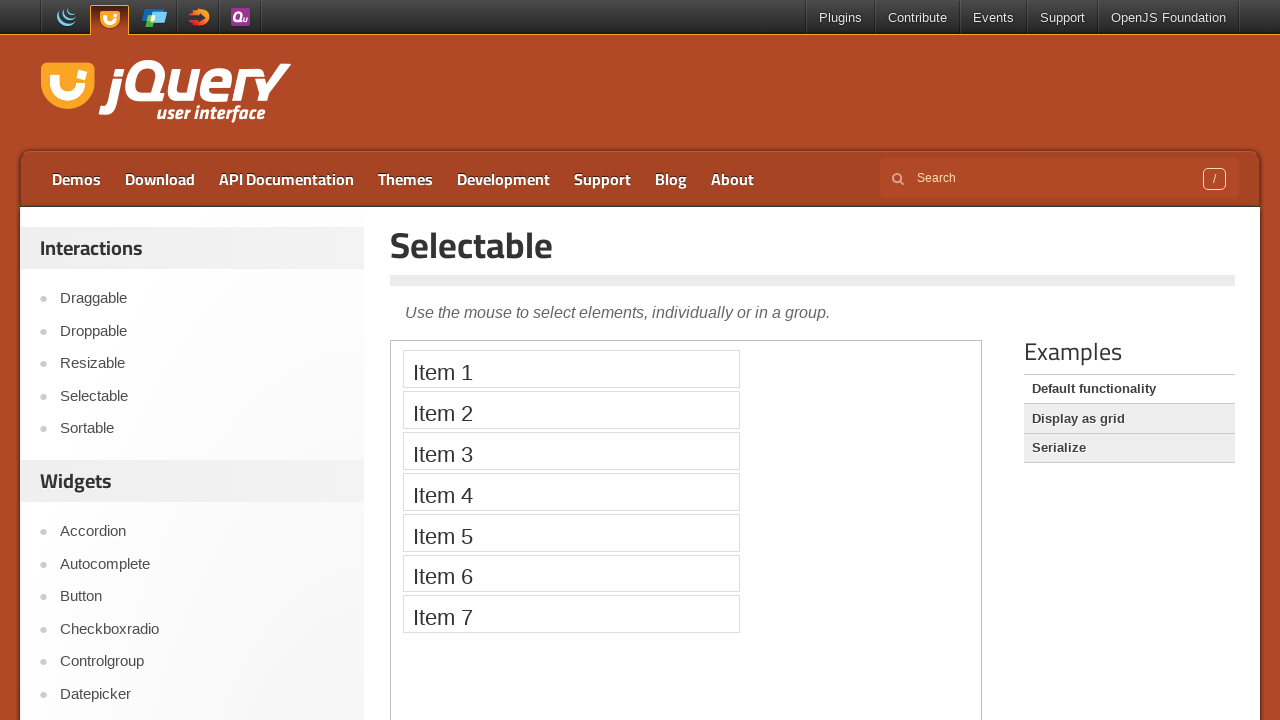

Ctrl+clicked Item 1 to select it at (571, 369) on iframe.demo-frame >> internal:control=enter-frame >> li:has-text('Item 1')
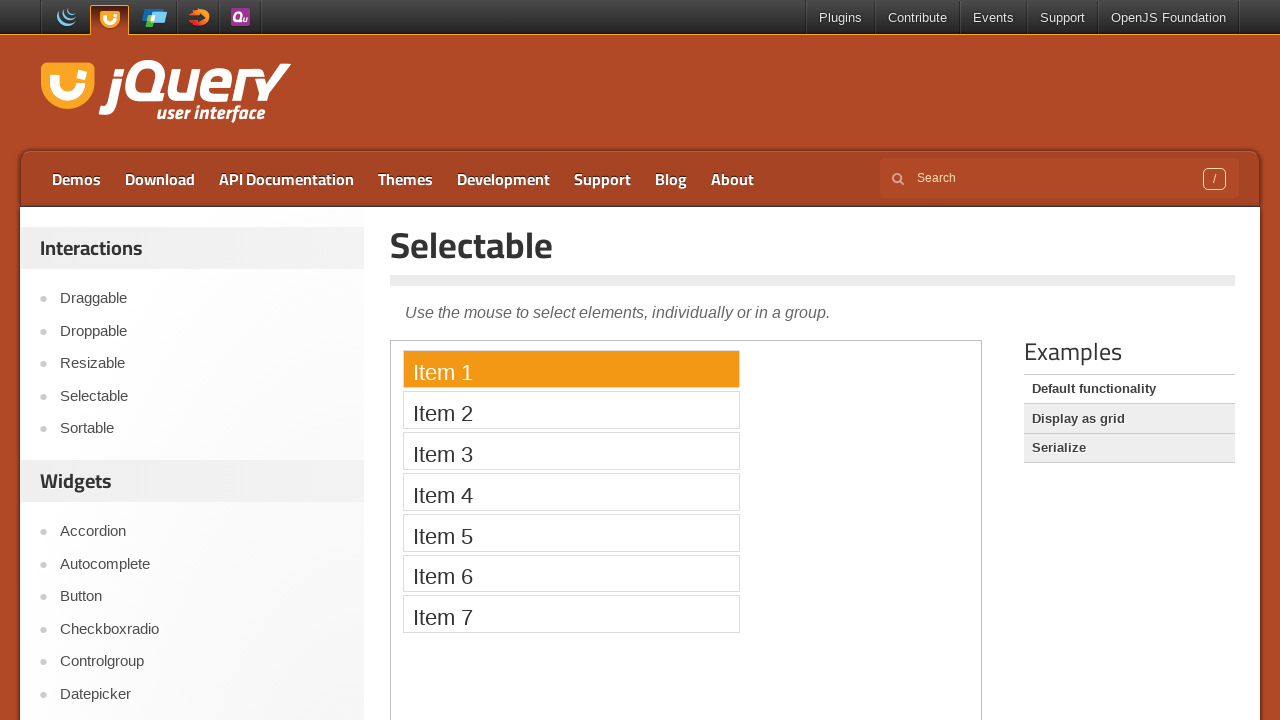

Ctrl+clicked Item 3 to select it at (571, 451) on iframe.demo-frame >> internal:control=enter-frame >> li:has-text('Item 3')
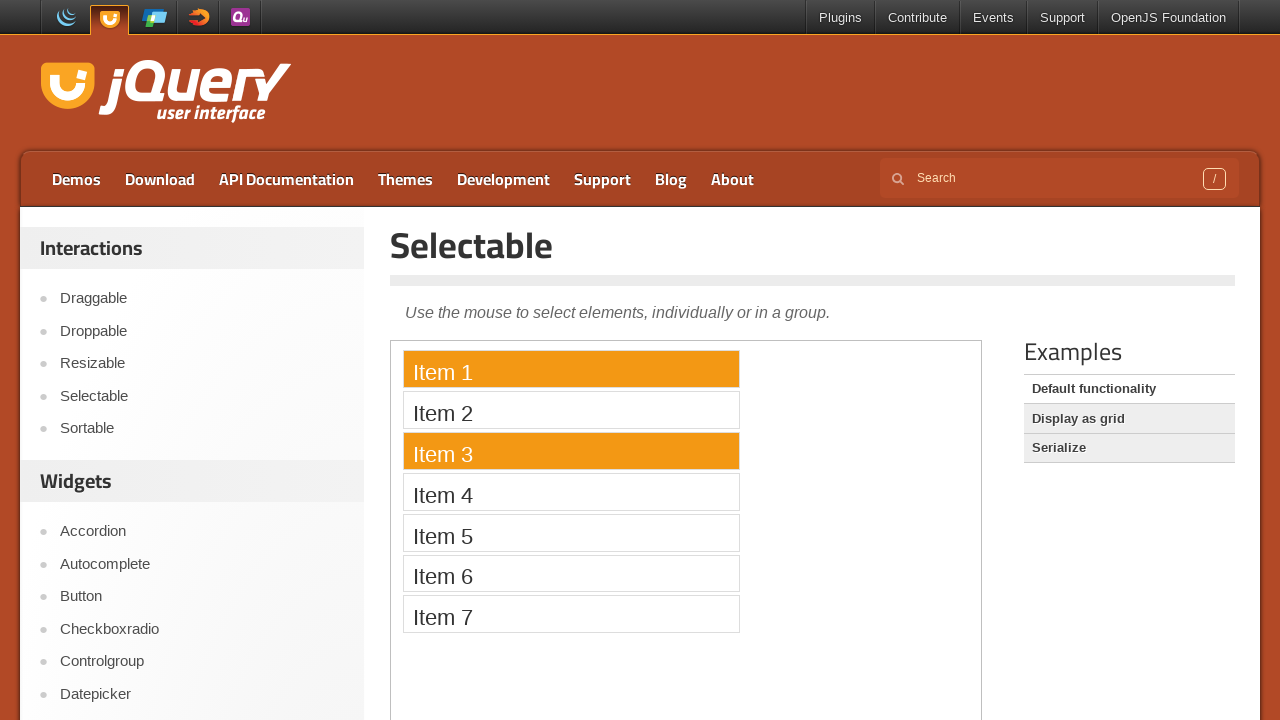

Ctrl+clicked Item 5 to select it at (571, 532) on iframe.demo-frame >> internal:control=enter-frame >> li:has-text('Item 5')
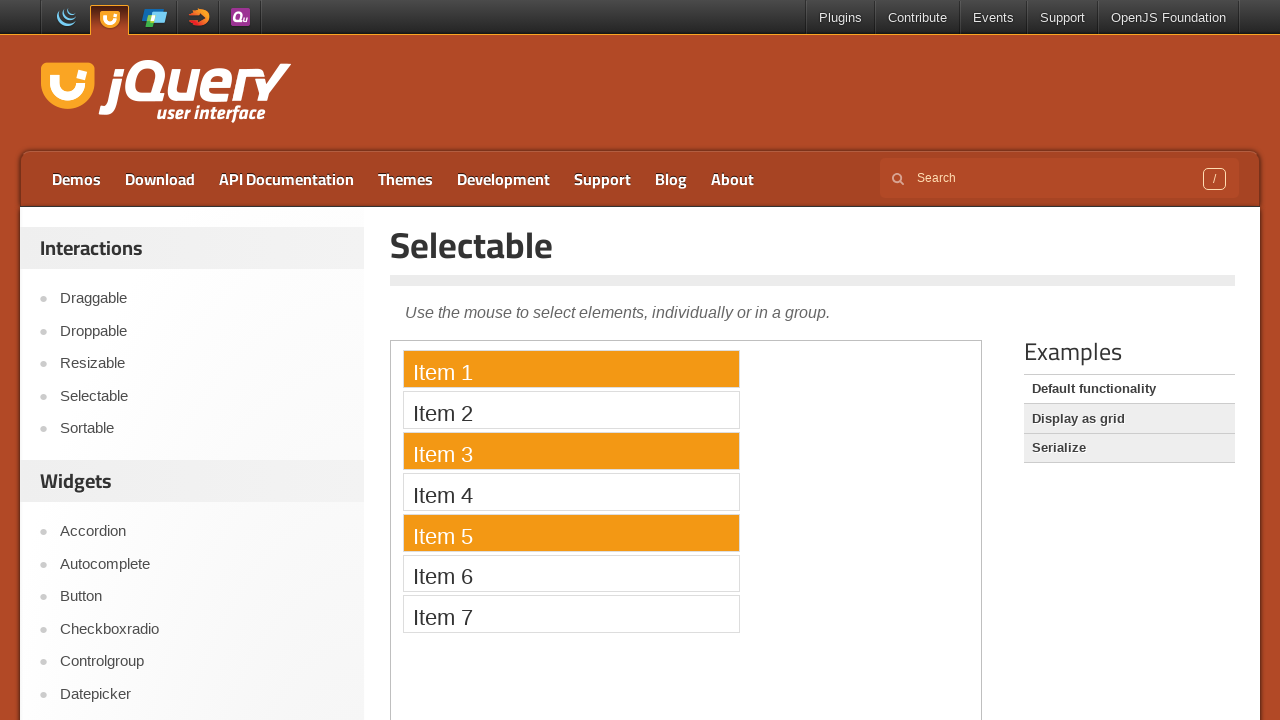

Ctrl+clicked Item 7 to select it at (571, 614) on iframe.demo-frame >> internal:control=enter-frame >> li:has-text('Item 7')
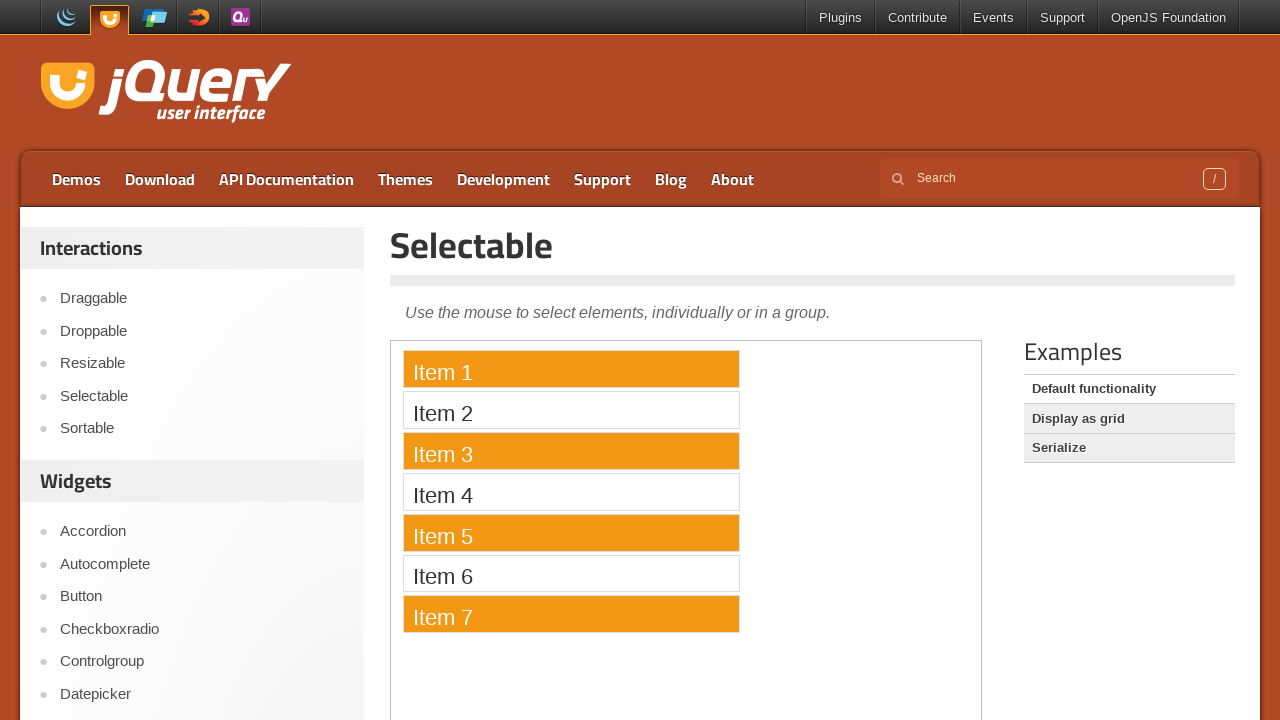

Released Control key after multi-selection
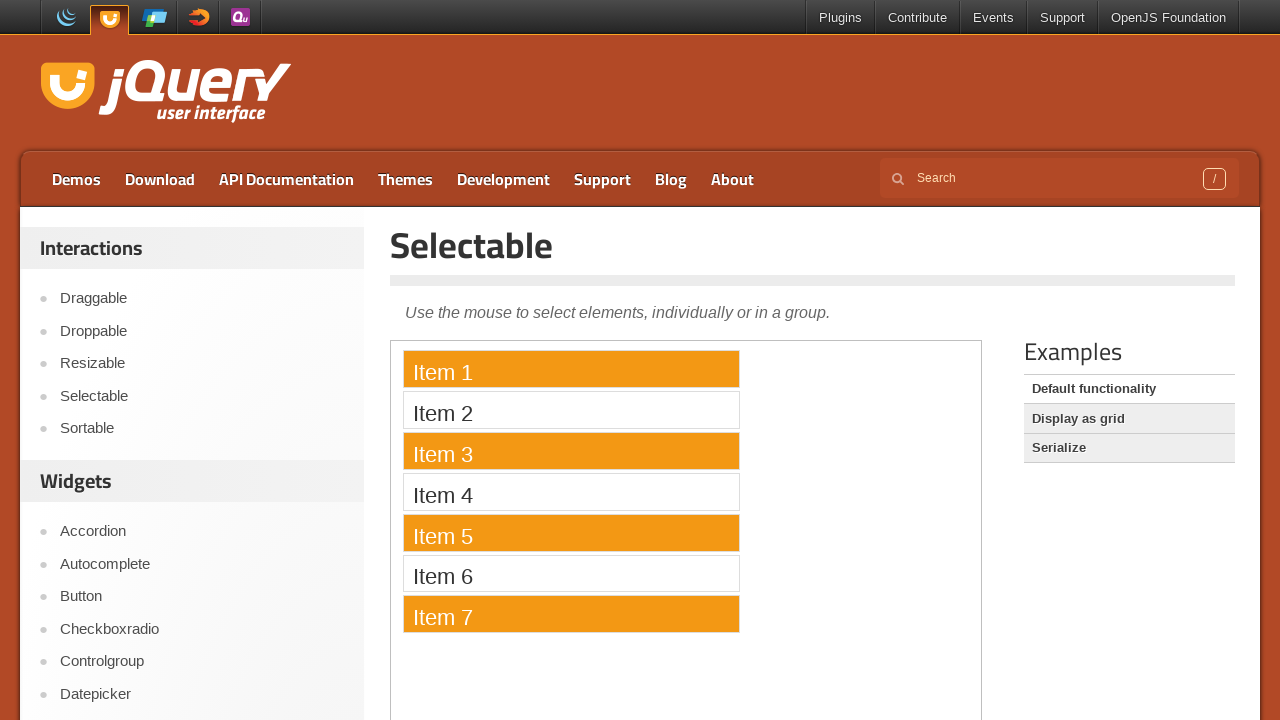

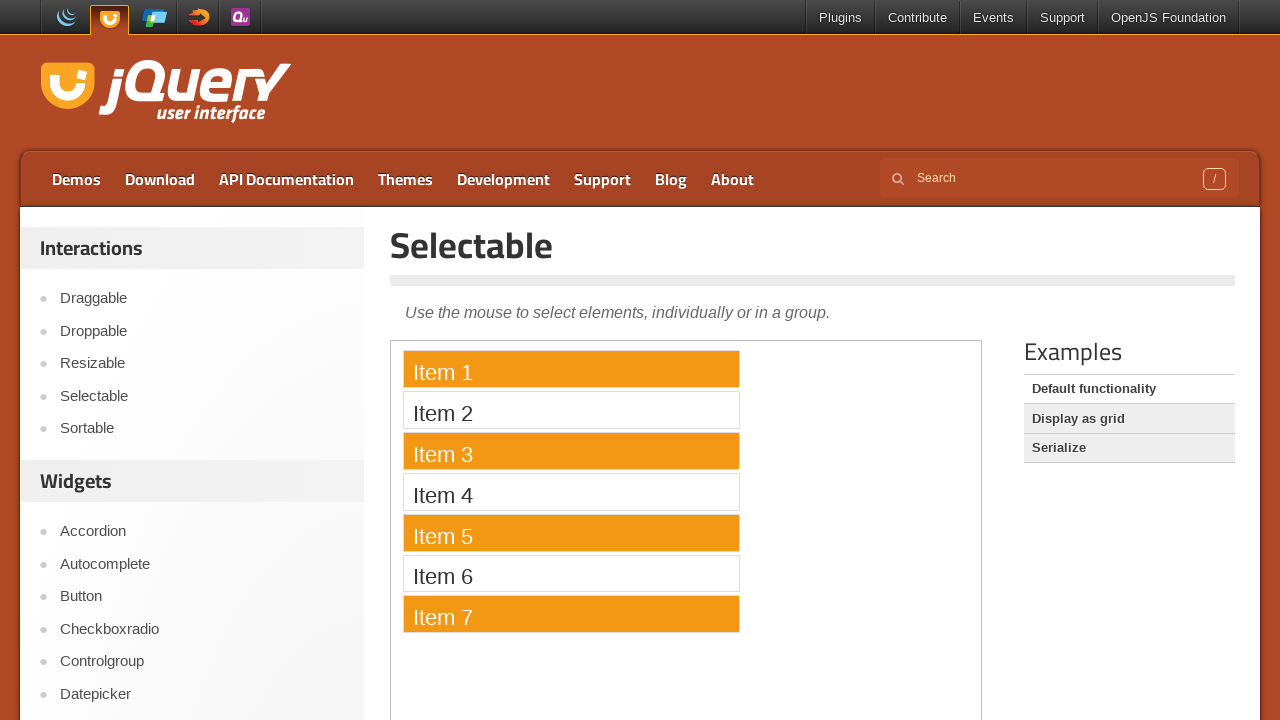